Navigates to Daraz.pk Apple smartphones listing page and scrolls down to view more content on the page.

Starting URL: https://www.daraz.pk/smartphones/apple/?page=1&sort=pricedesc&spm=a2a0e.home.cate_1_1.2.7f814937DINRnb&style=list

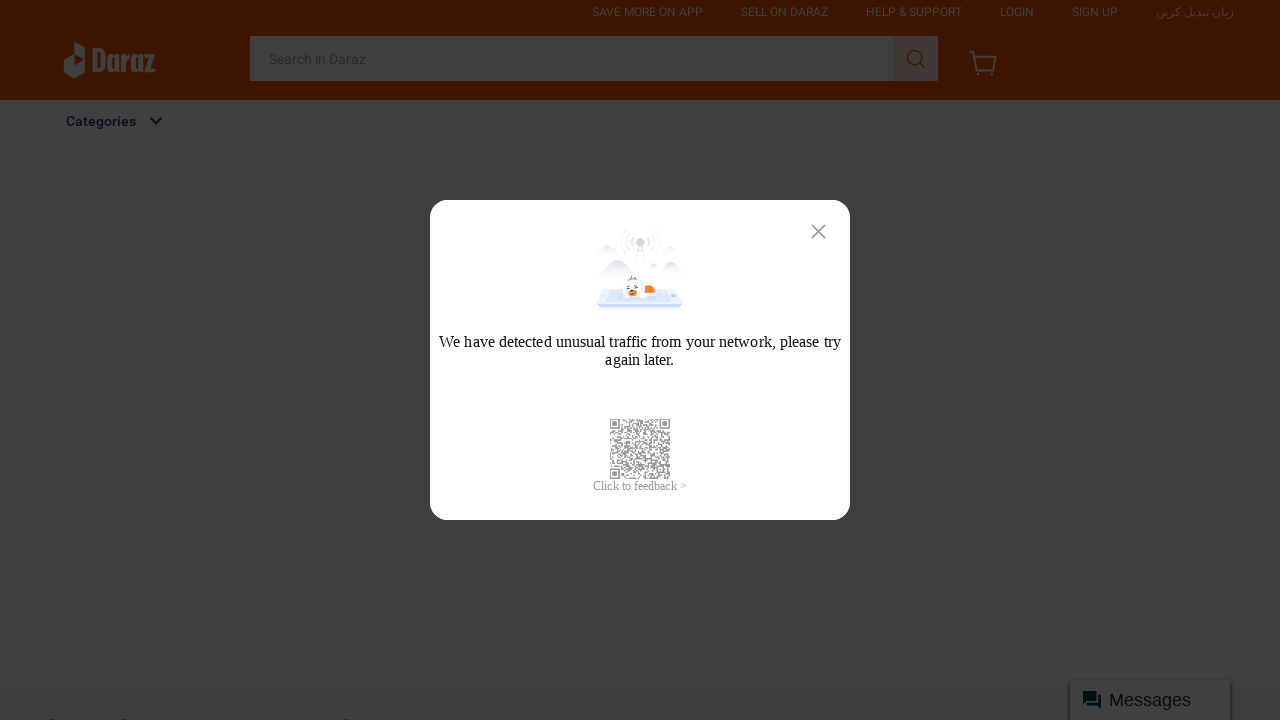

Waited for page to reach networkidle load state
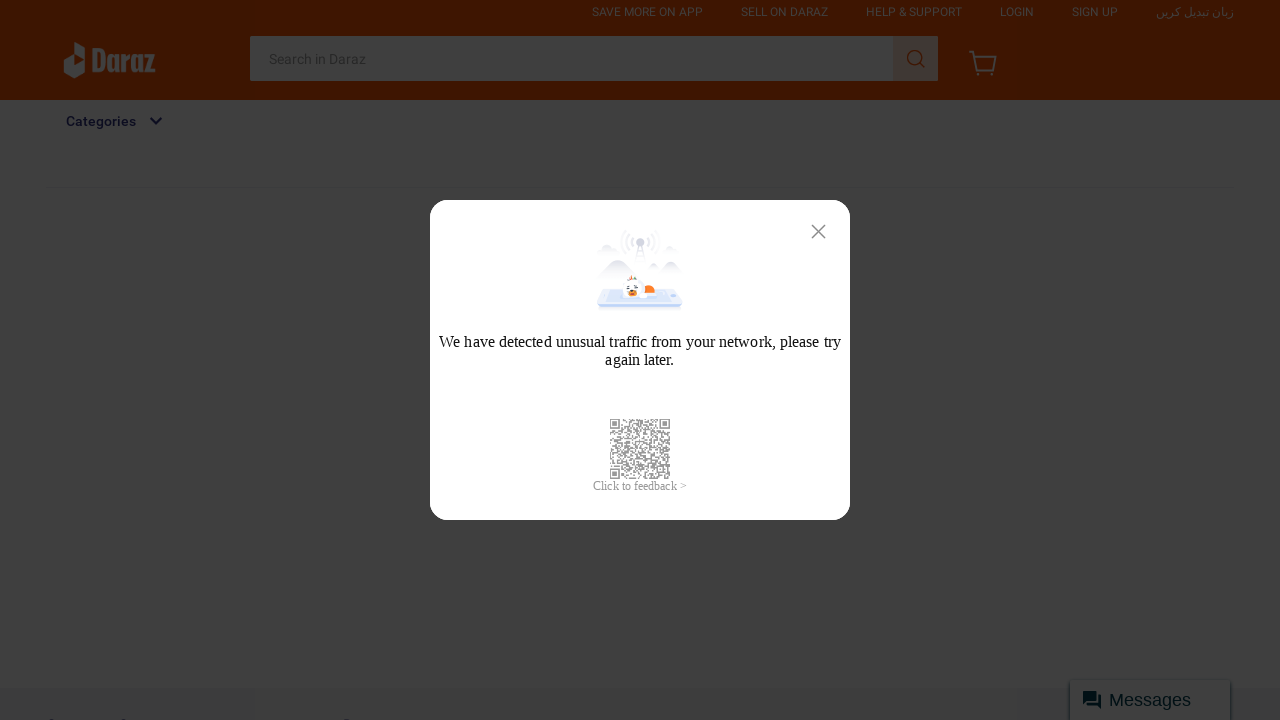

Scrolled down 1600 pixels to view more content
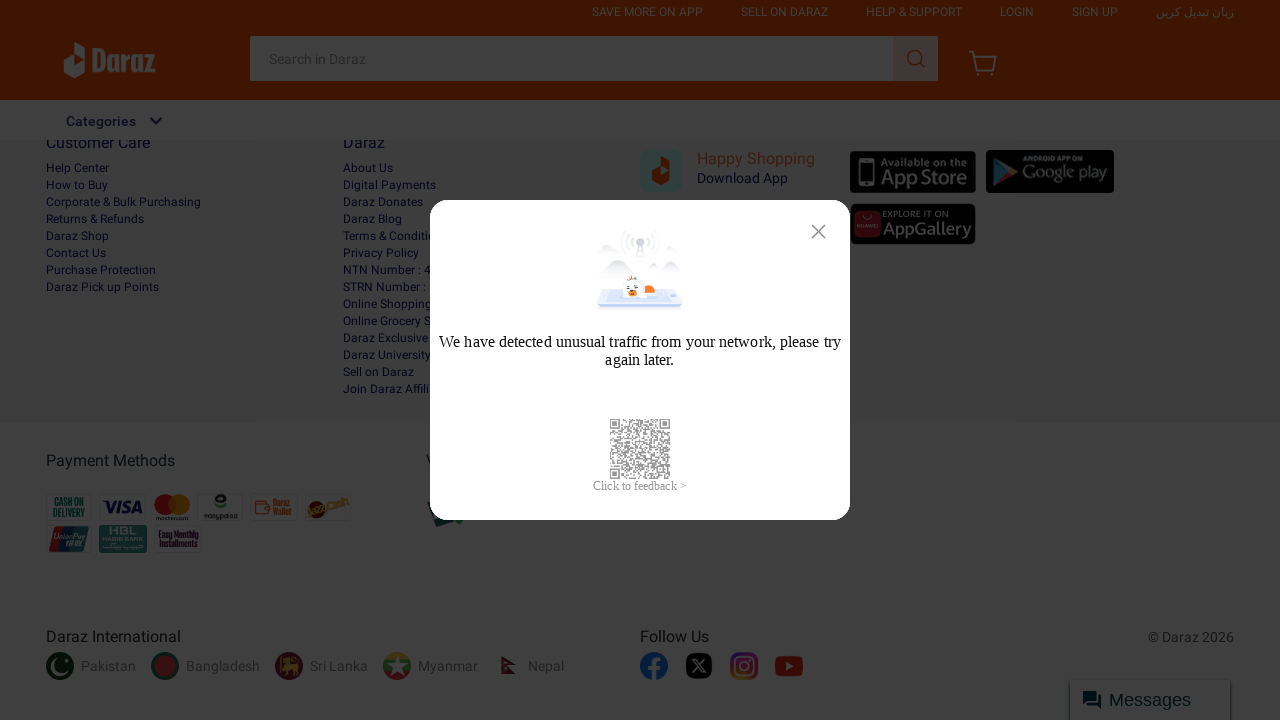

Waited 2 seconds for content to load after scrolling
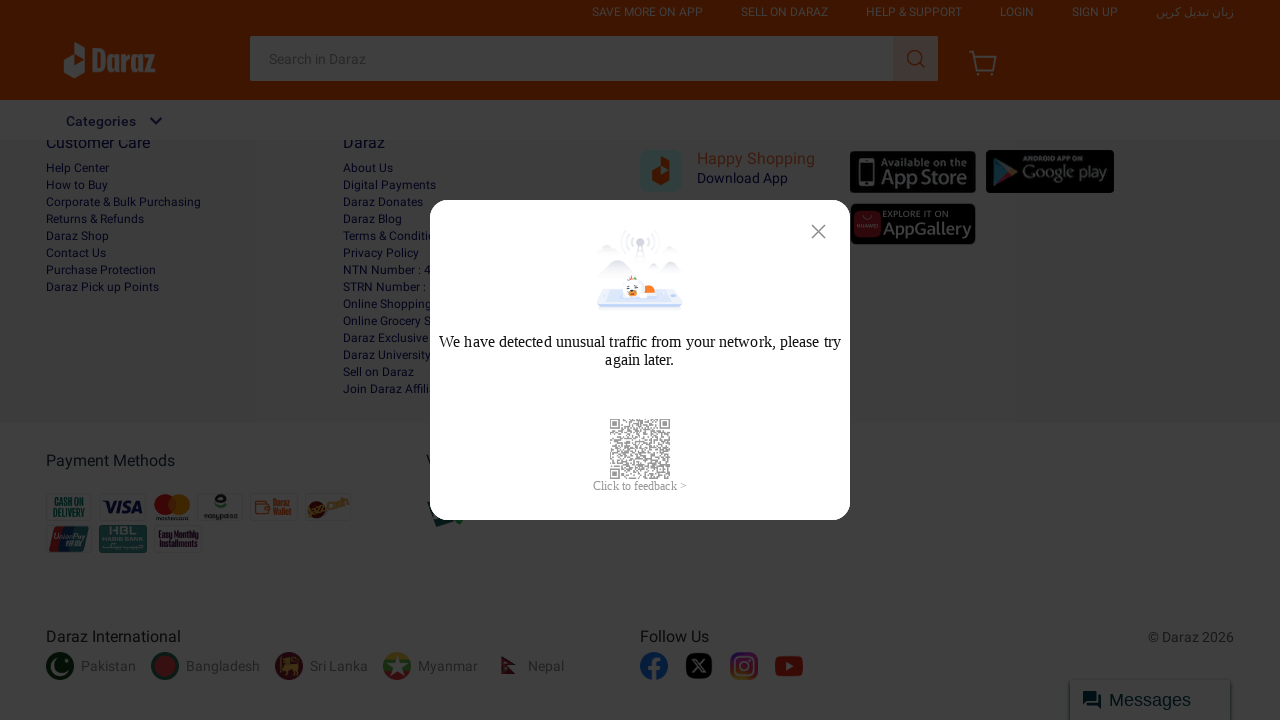

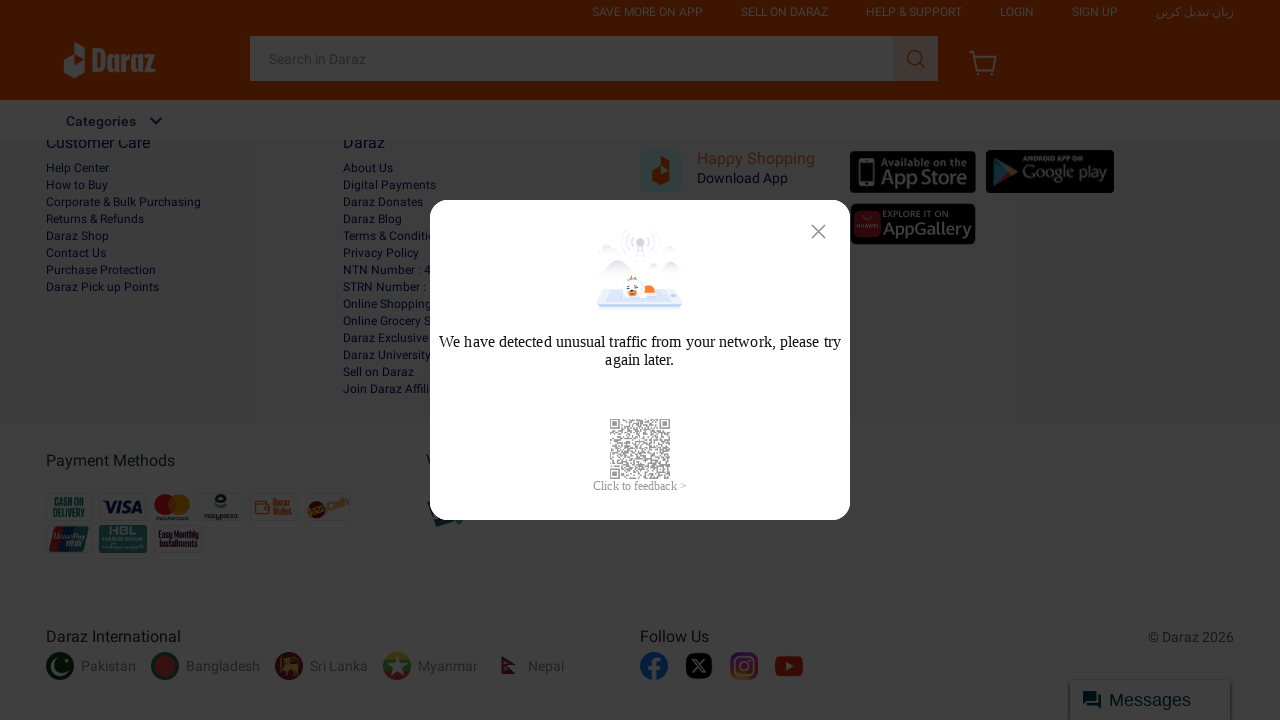